Tests dropdown selection functionality by selecting currency options using different methods (by index, by visible text, and by value)

Starting URL: https://rahulshettyacademy.com/dropdownsPractise/#

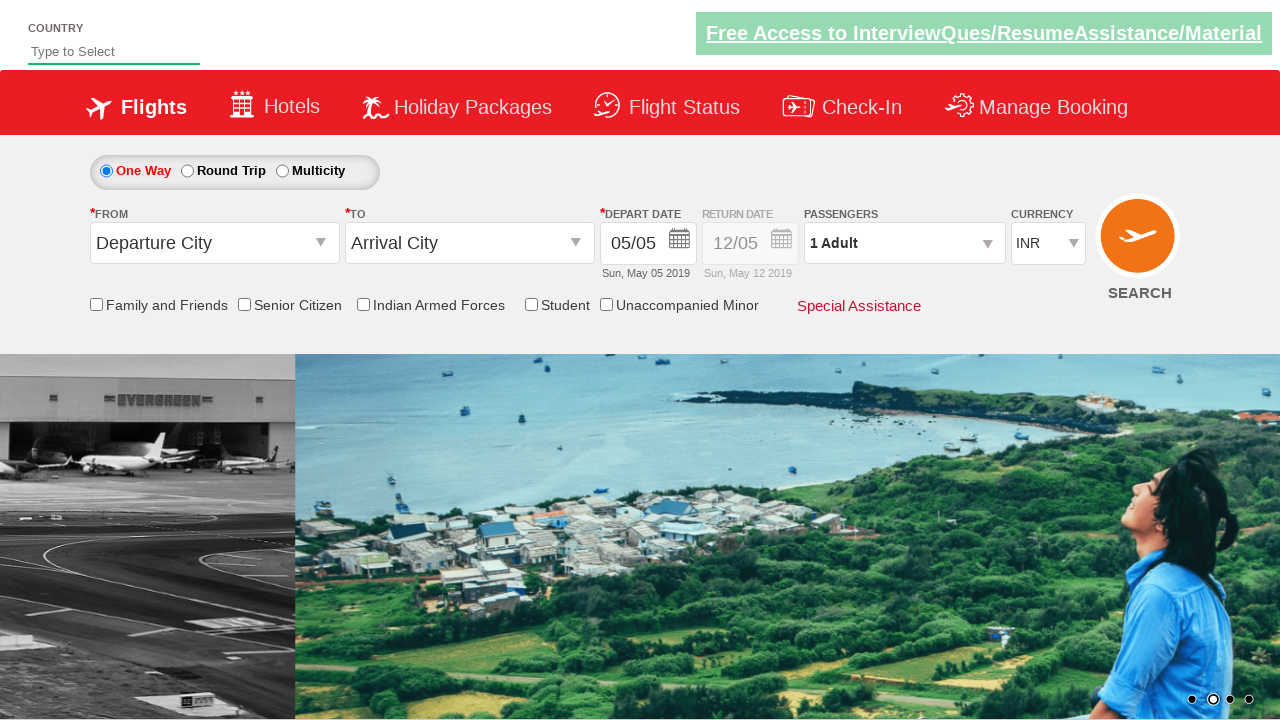

Selected 4th currency option by index (index 3) on #ctl00_mainContent_DropDownListCurrency
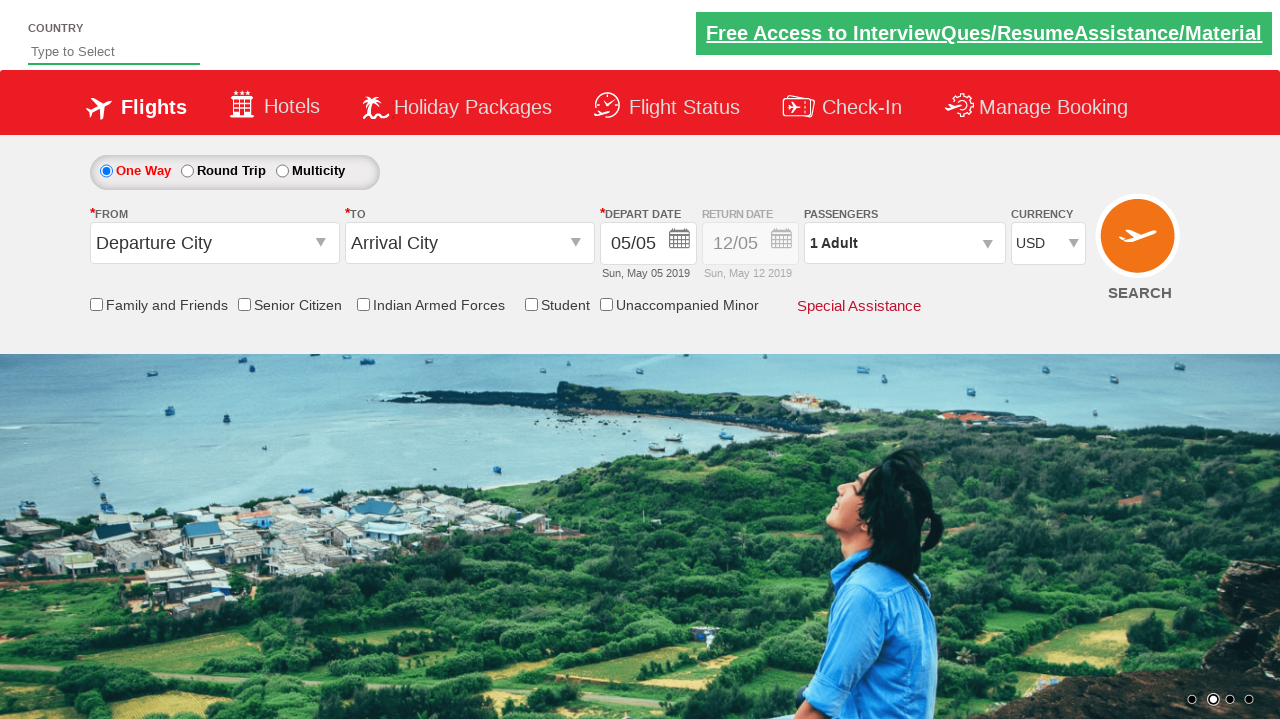

Selected INR currency by visible text on #ctl00_mainContent_DropDownListCurrency
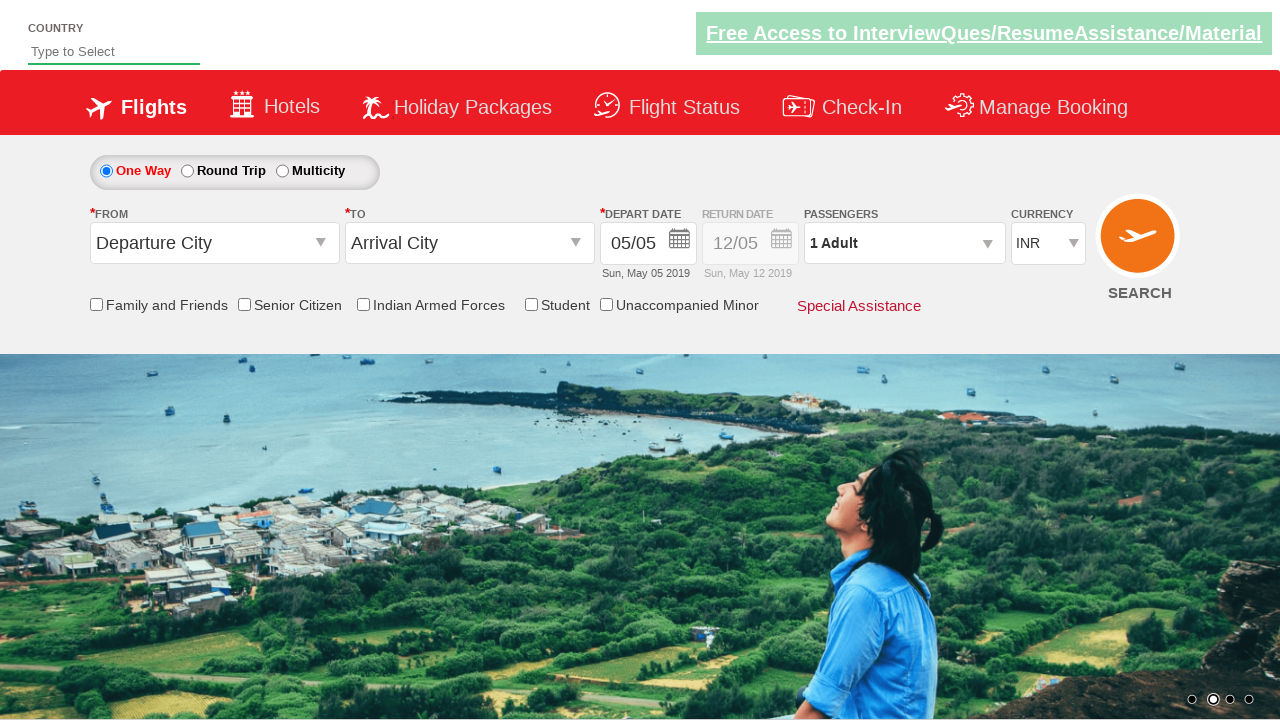

Retrieved selected currency value
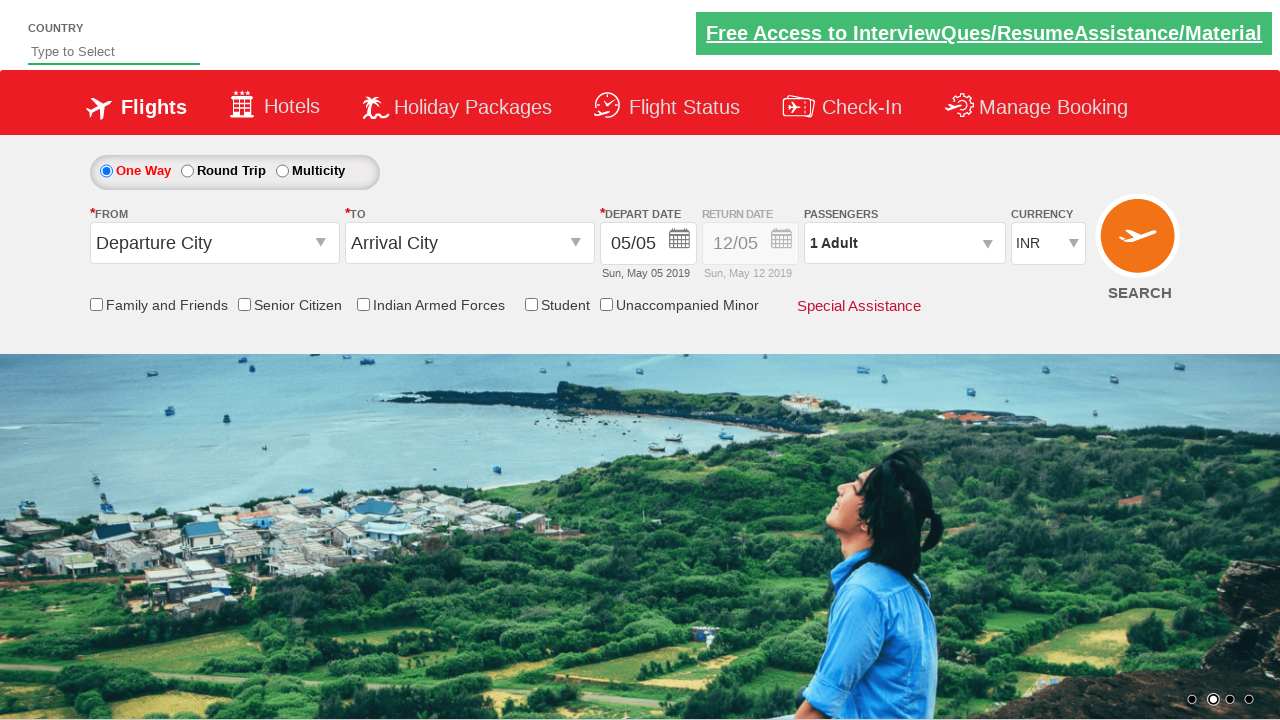

Printed selected currency text content
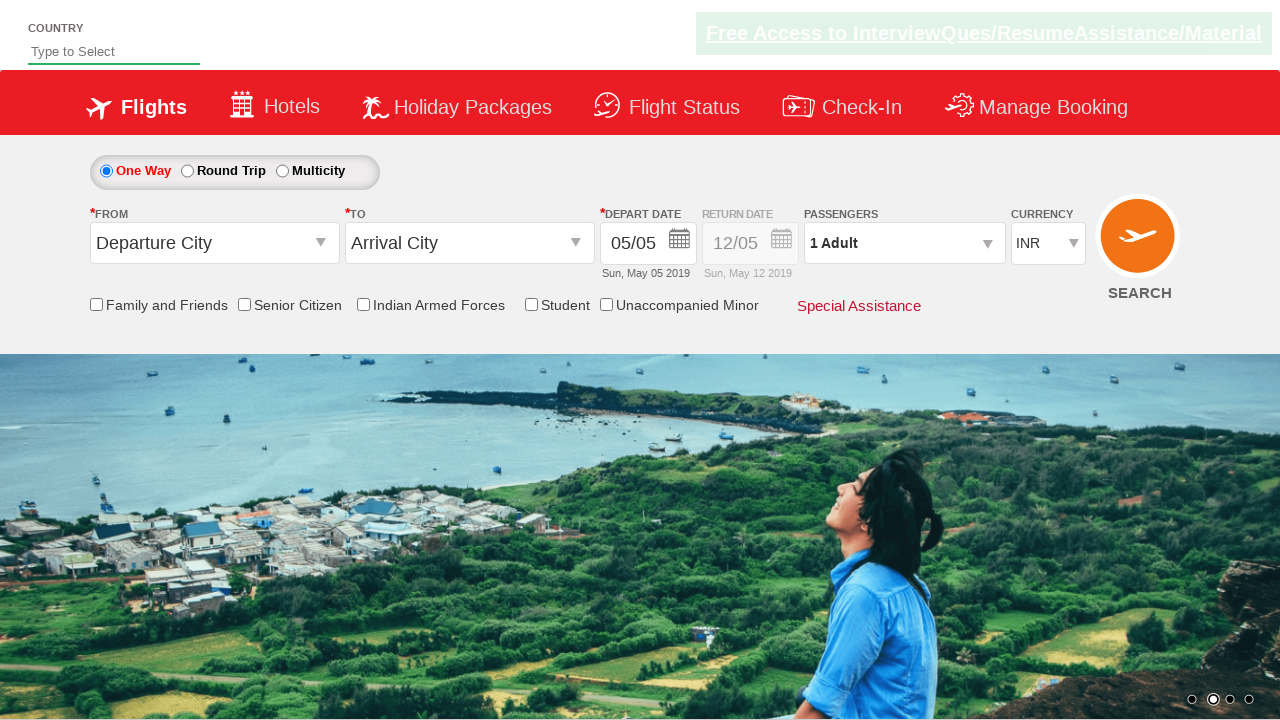

Selected USD currency by value on #ctl00_mainContent_DropDownListCurrency
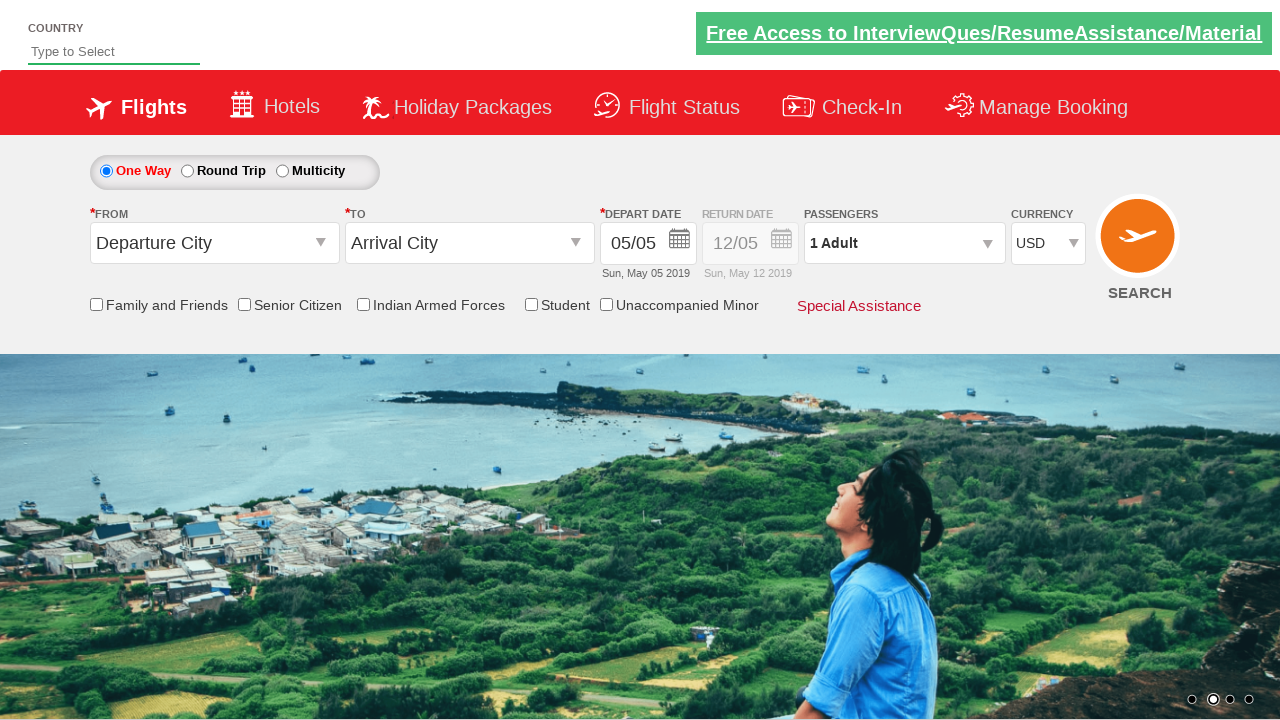

Retrieved selected currency value after USD selection
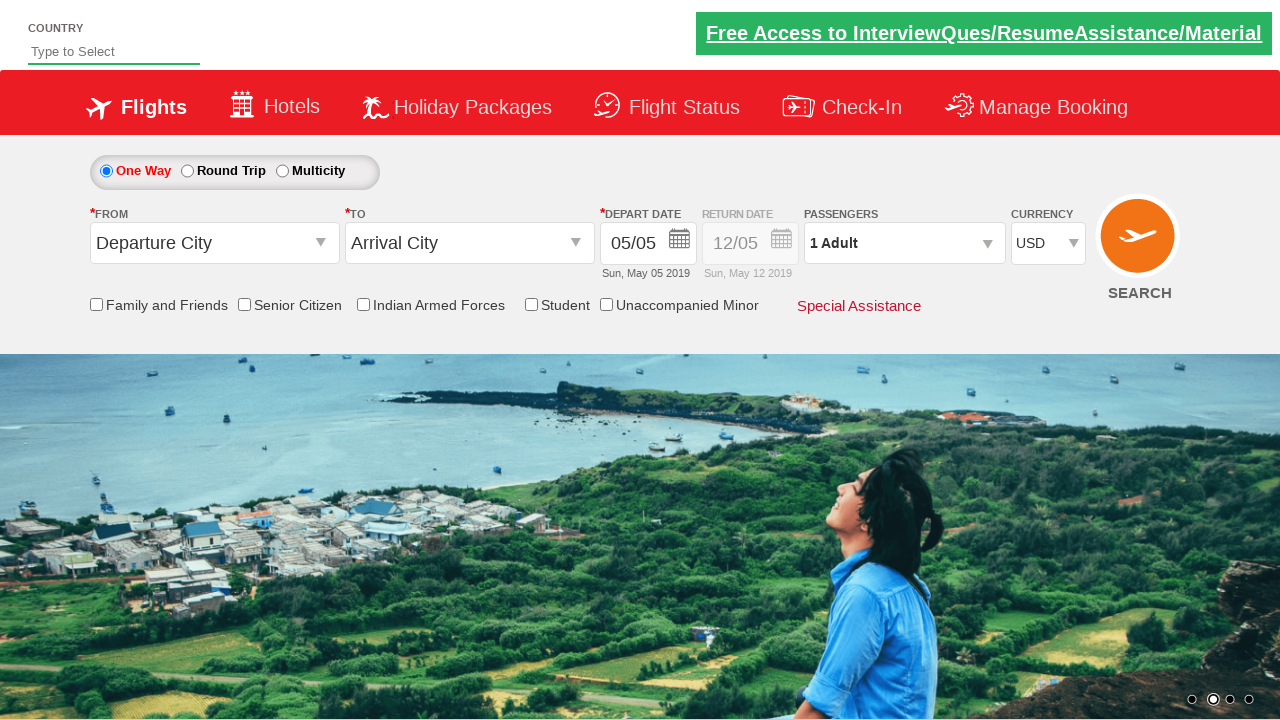

Printed selected currency text content after USD selection
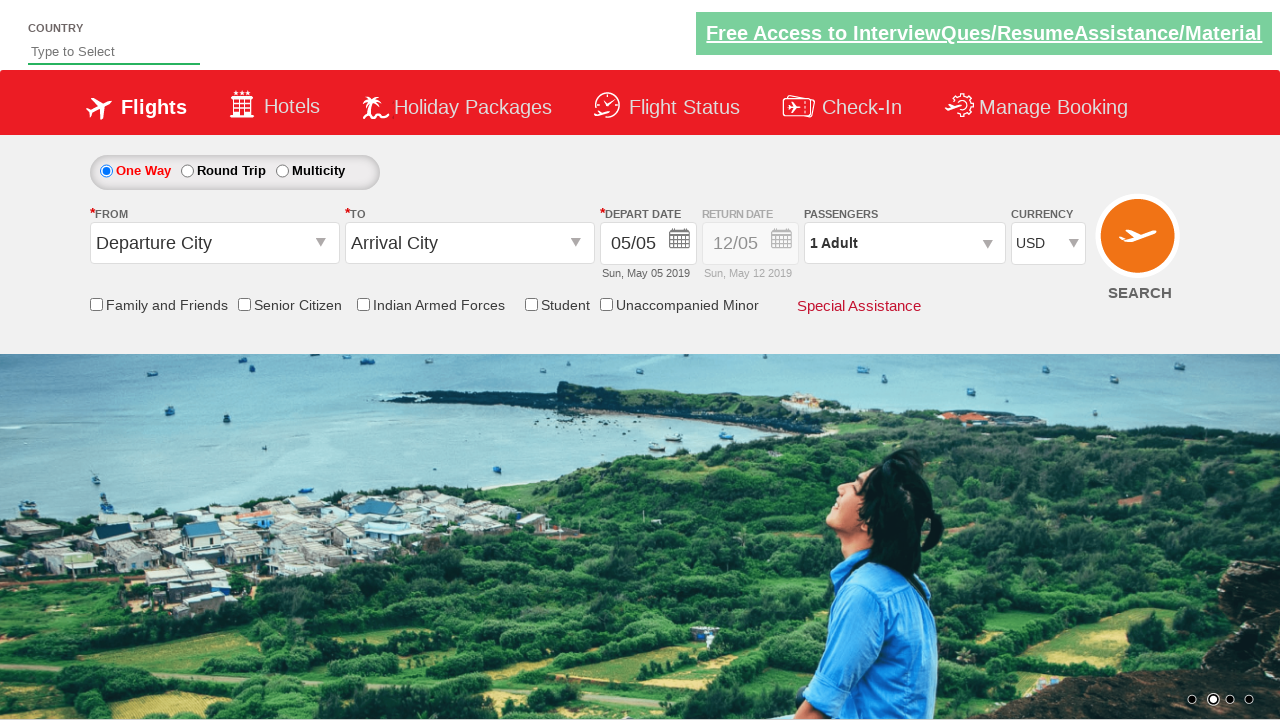

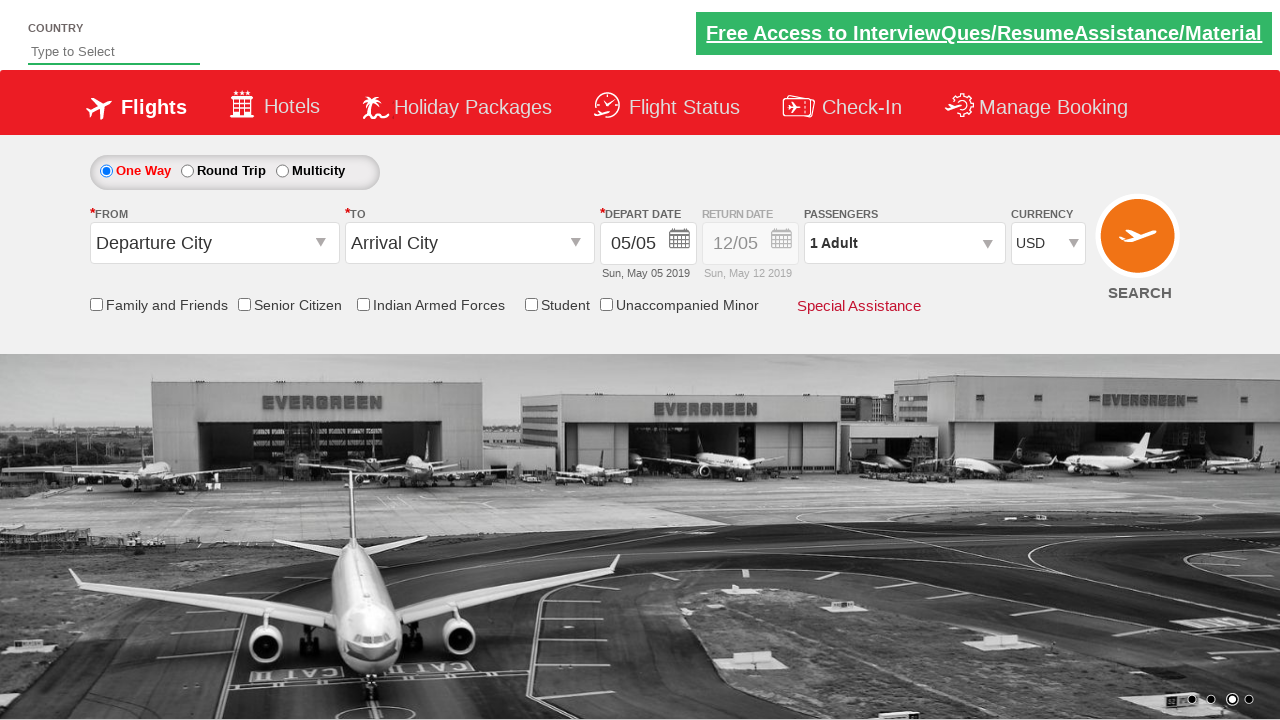